Navigates to Domestika's 3D and Animation courses category page and adjusts the page zoom level to 50%

Starting URL: https://www.domestika.org/es/courses/category/13-3d-y-animacion/popular?catalog_option=plus

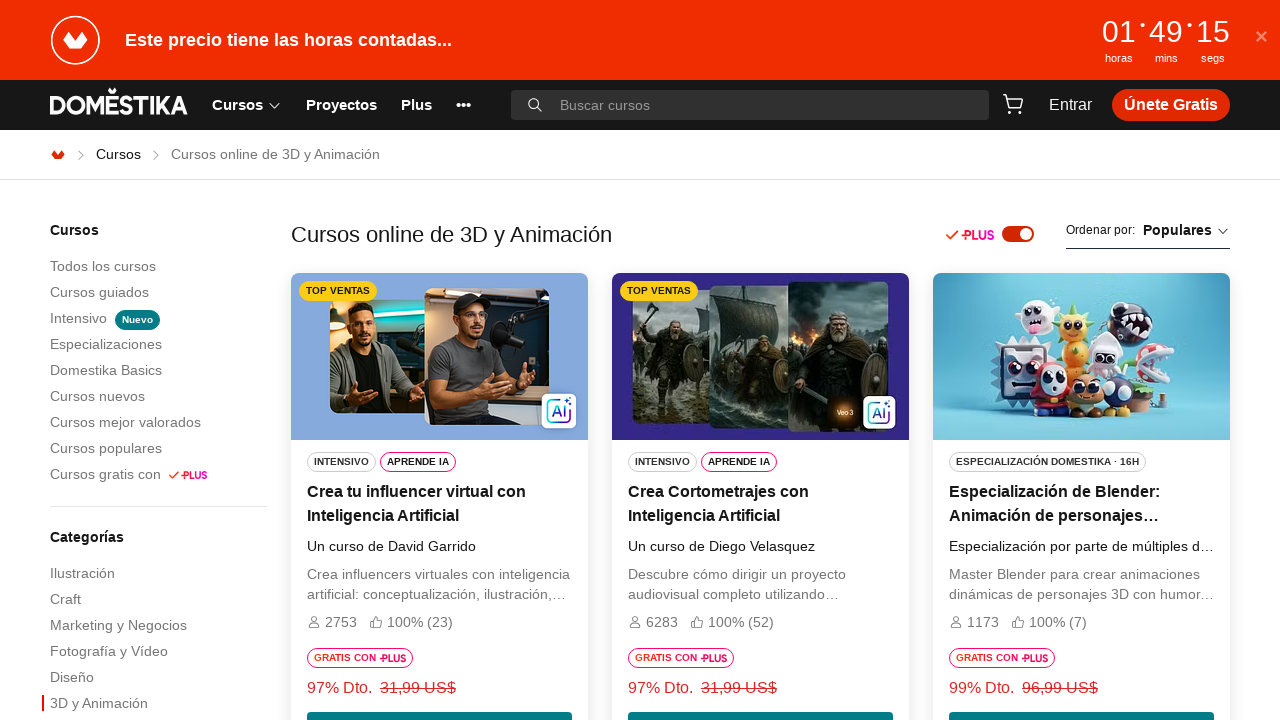

Adjusted page zoom level to 50%
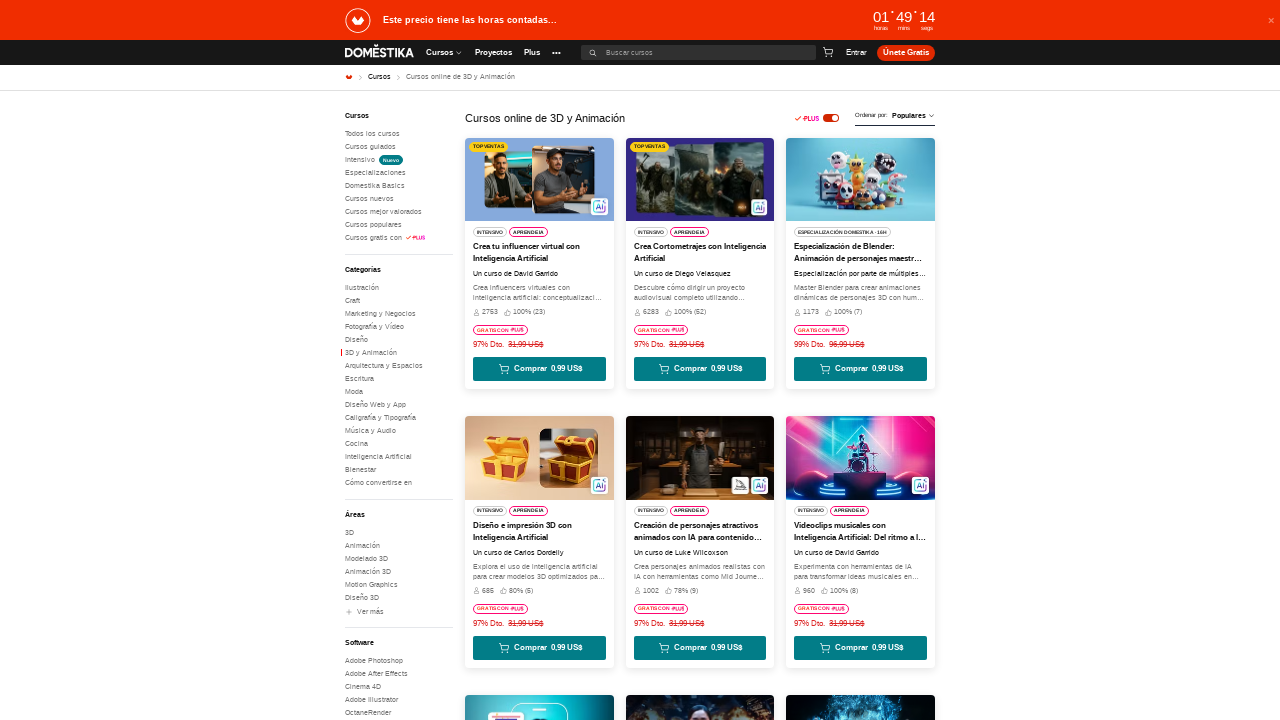

Course listings are visible on the page
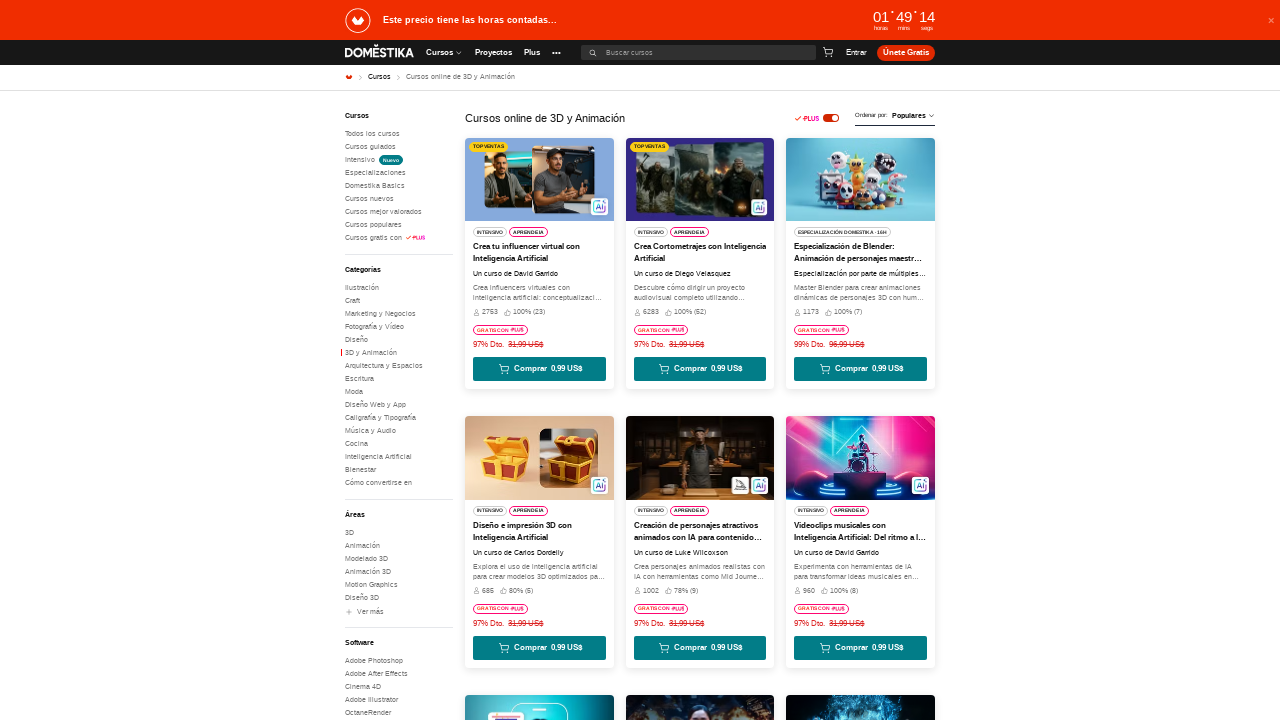

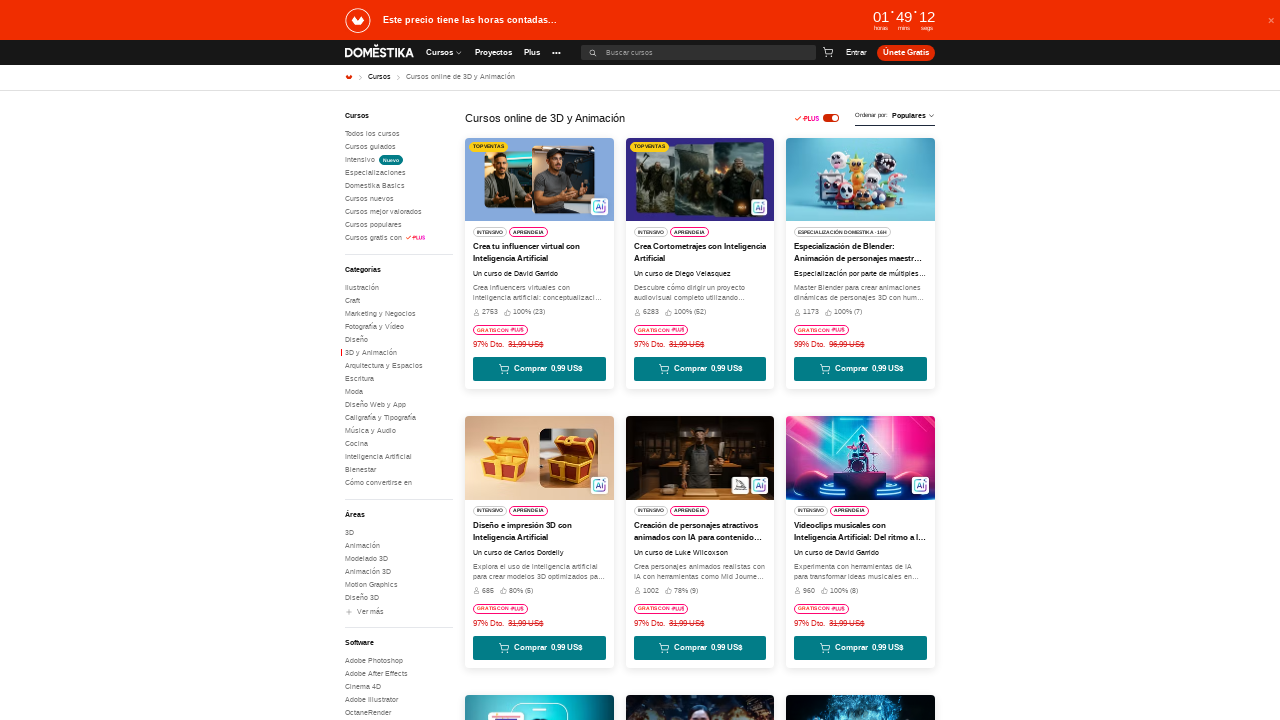